Tests filling a search/input field on a test automation practice page by entering a product name

Starting URL: https://omayo.blogspot.com/

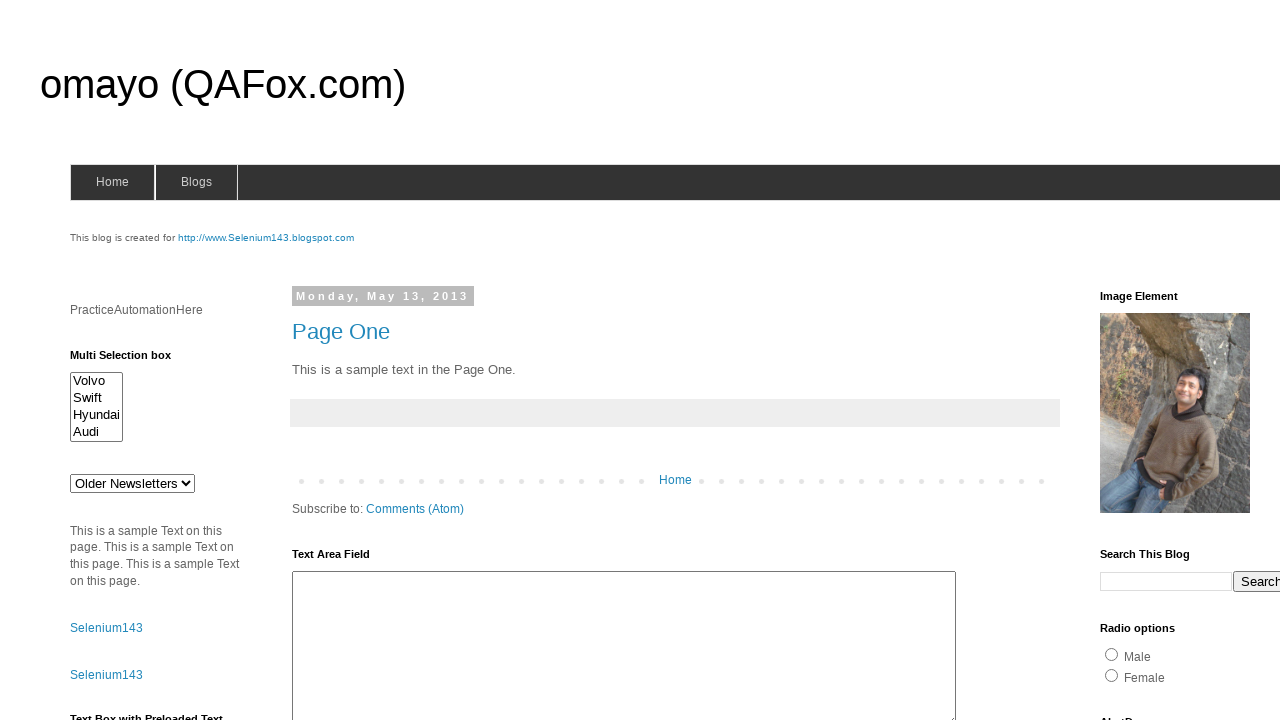

Filled search input field with product name 'Nokia_15' on input[name='q']
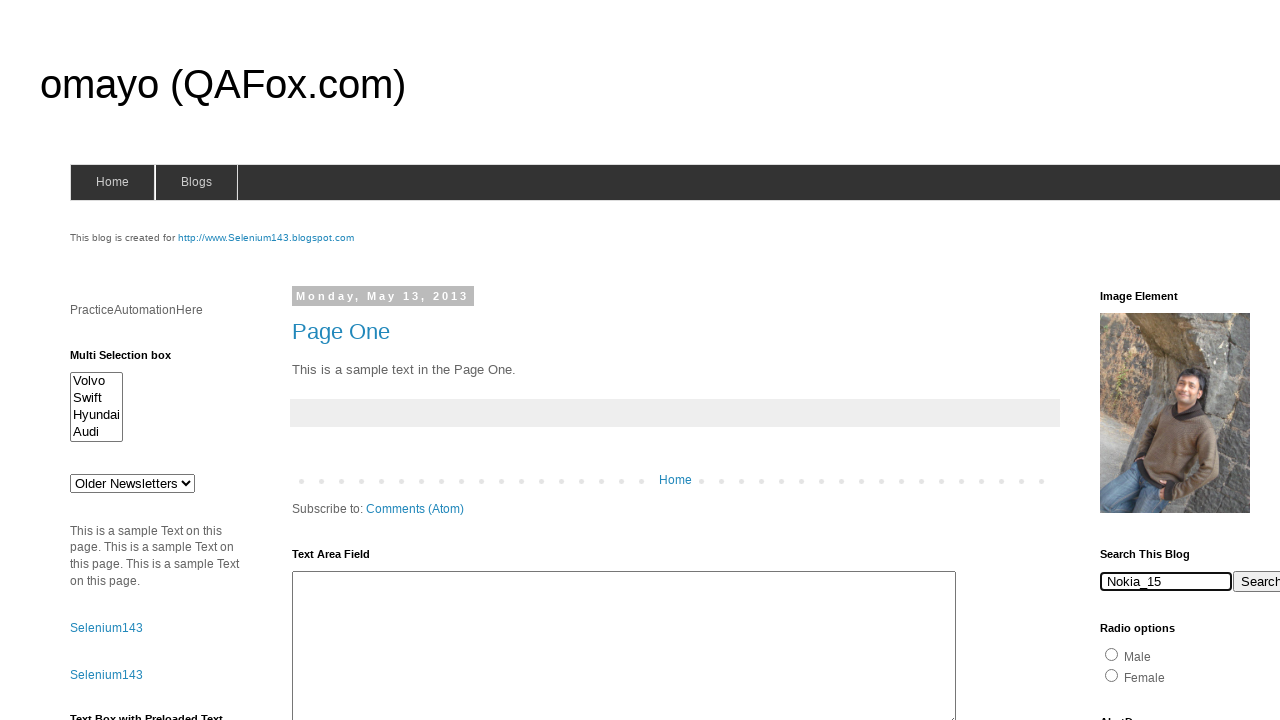

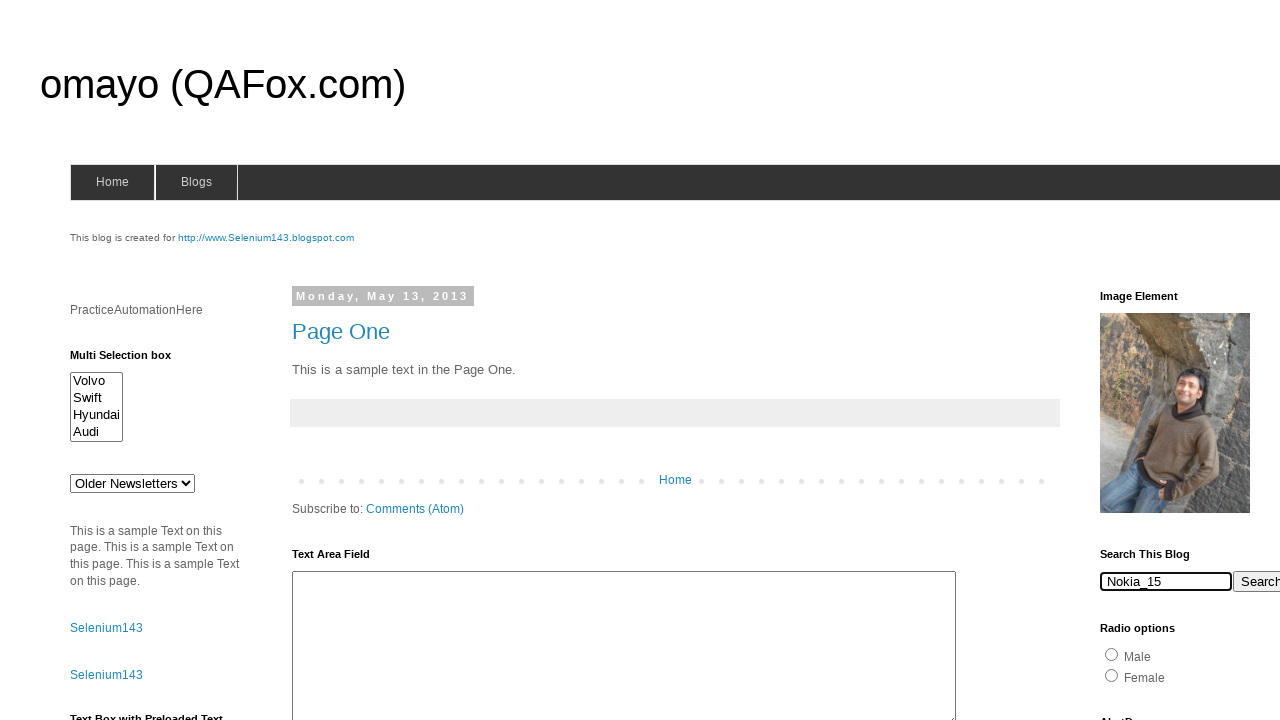